Tests dynamic controls functionality by finding a text field, checking its initial enabled state, clicking a toggle button to enable it, and verifying the state change.

Starting URL: https://v1.training-support.net/selenium/dynamic-controls

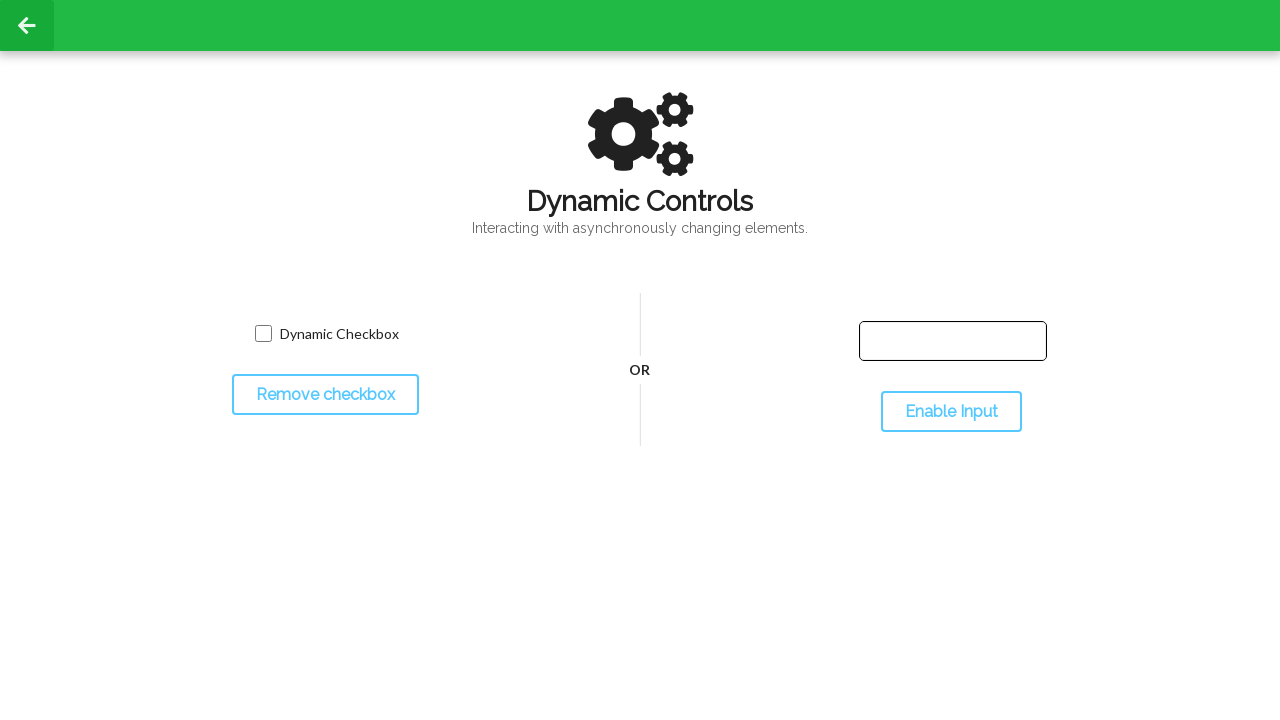

Located the text input field
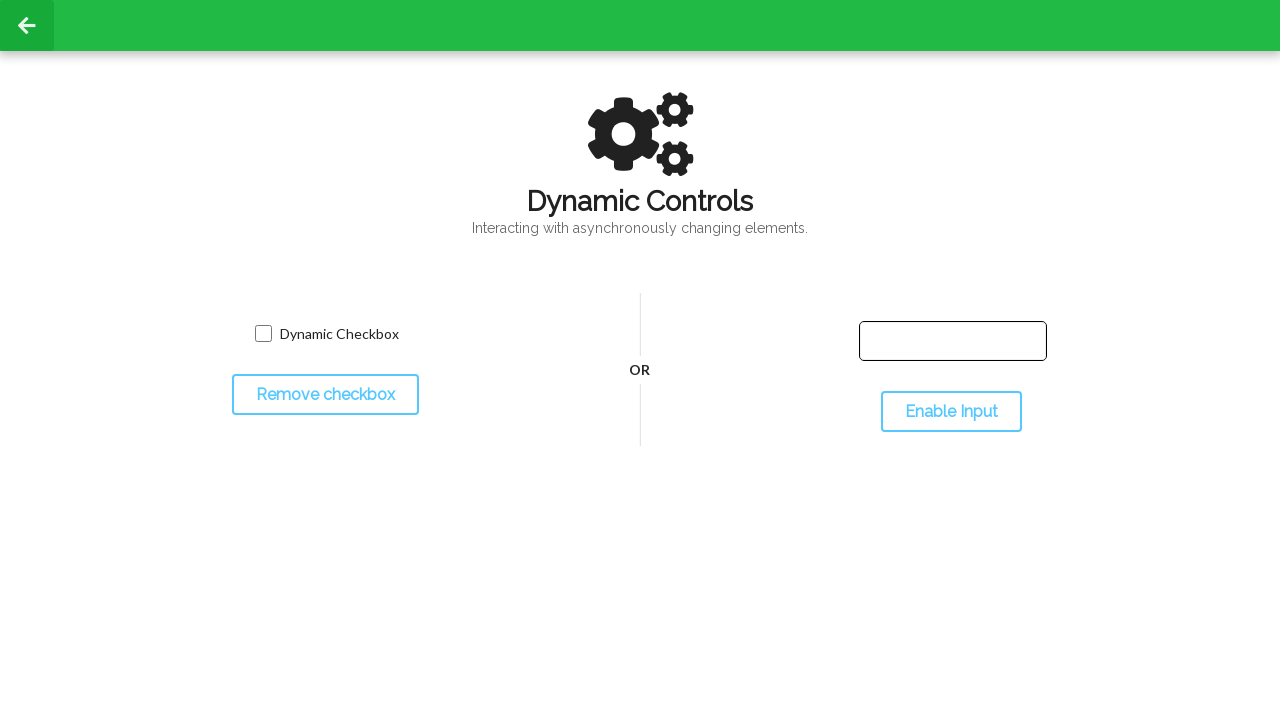

Checked initial enabled state: False
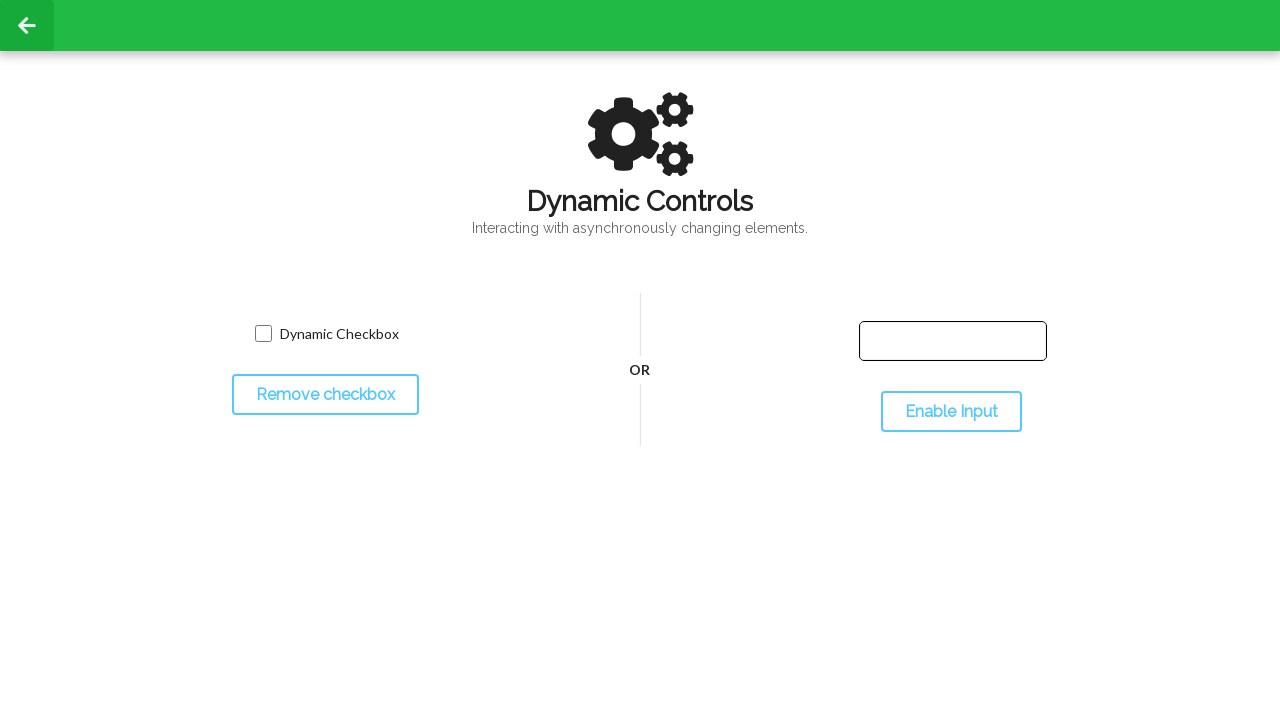

Printed initial enabled state: False
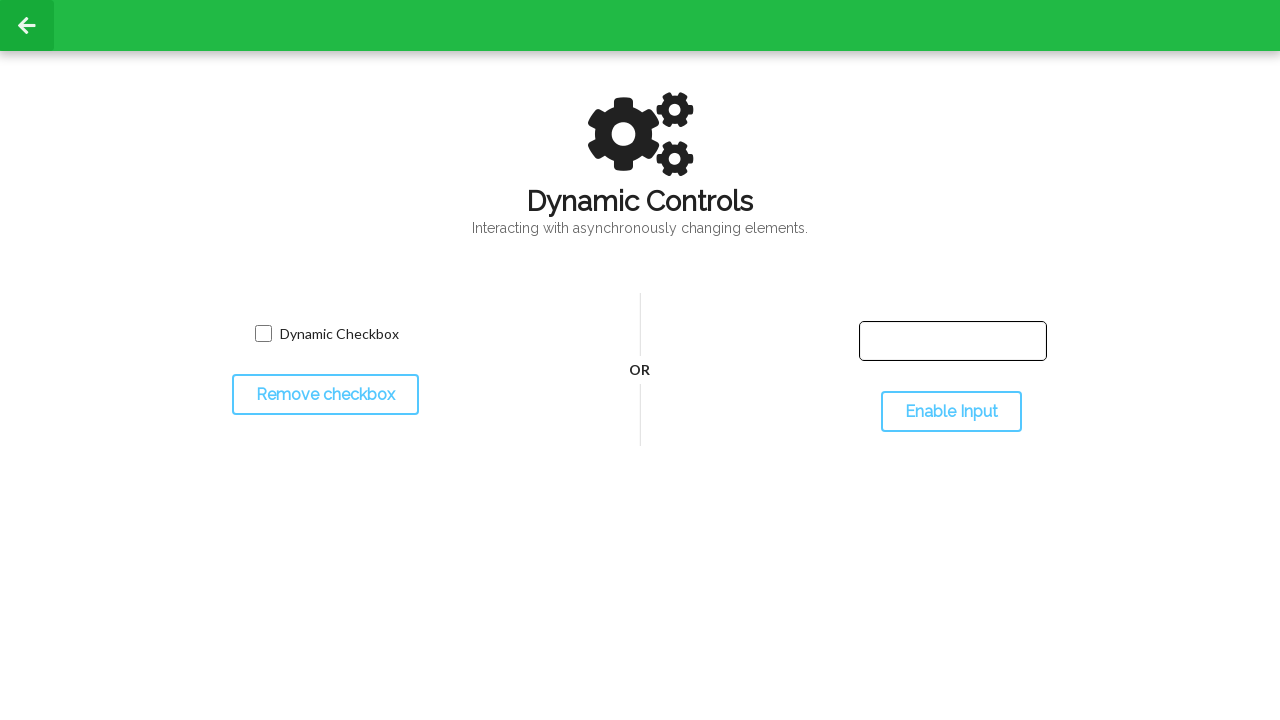

Clicked the toggle button to change input field state at (951, 412) on #toggleInput
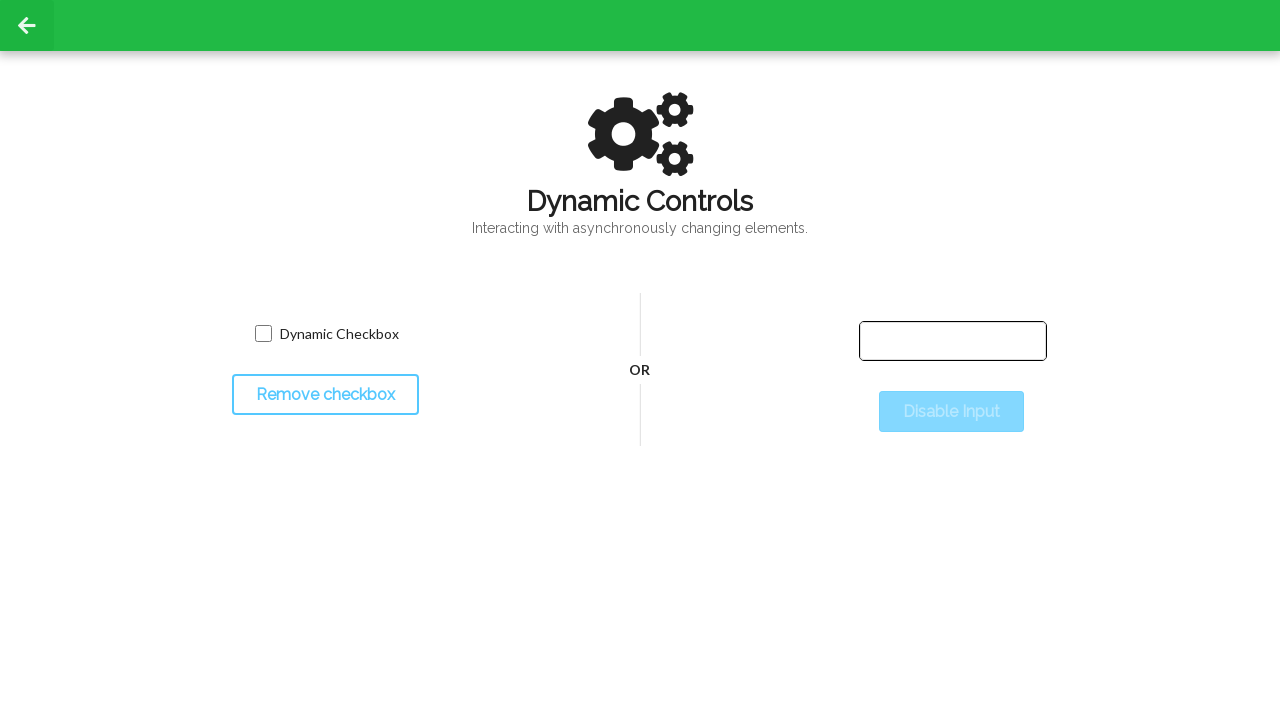

Waited 500ms for input field state to change
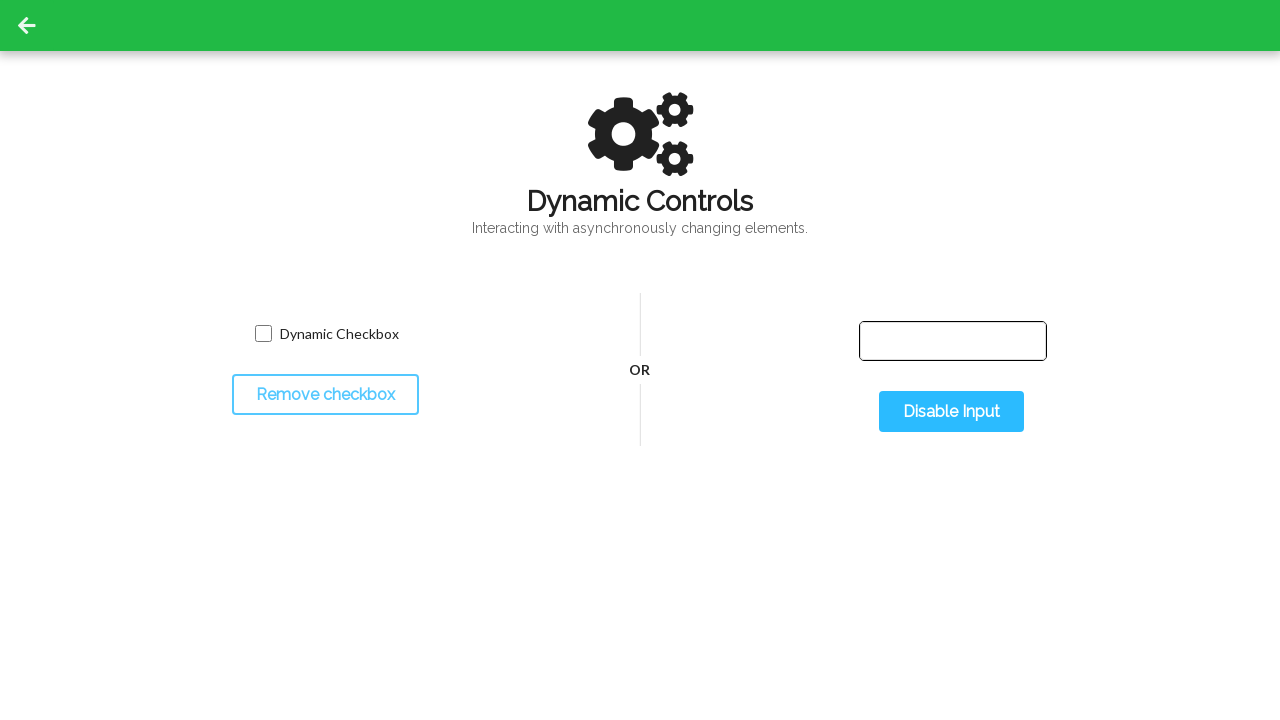

Checked updated enabled state: True
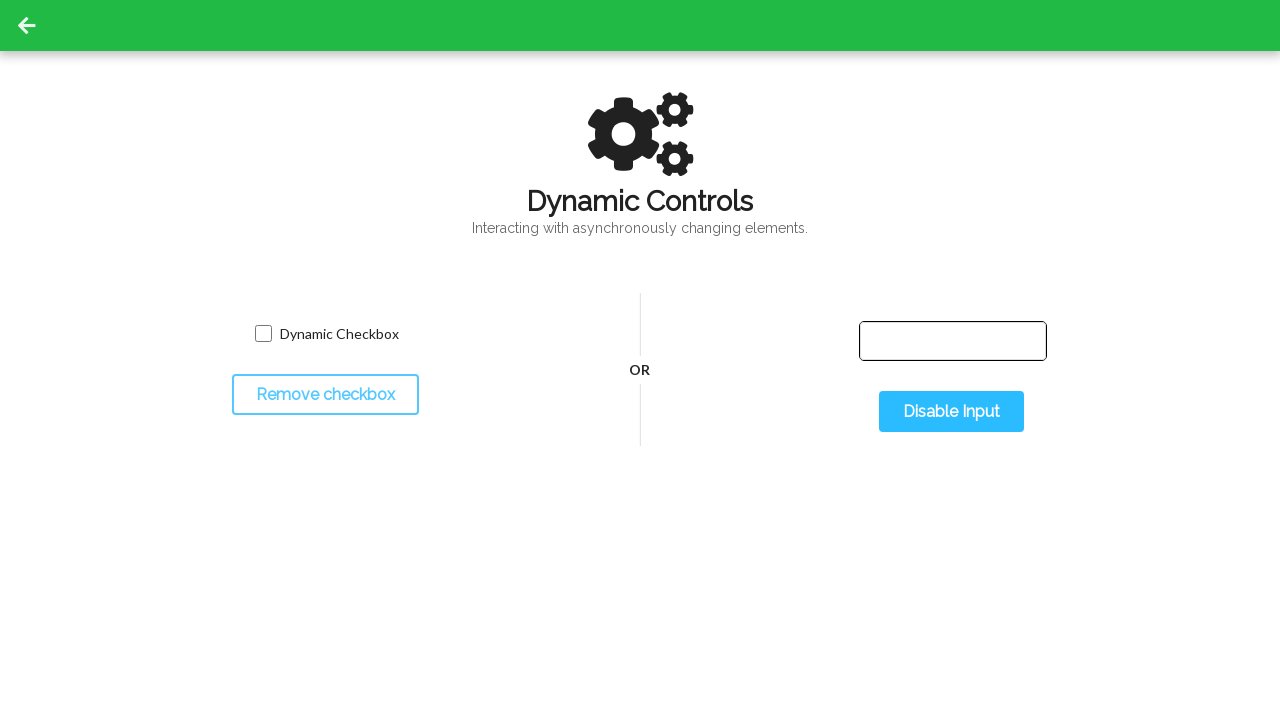

Printed updated enabled state: True
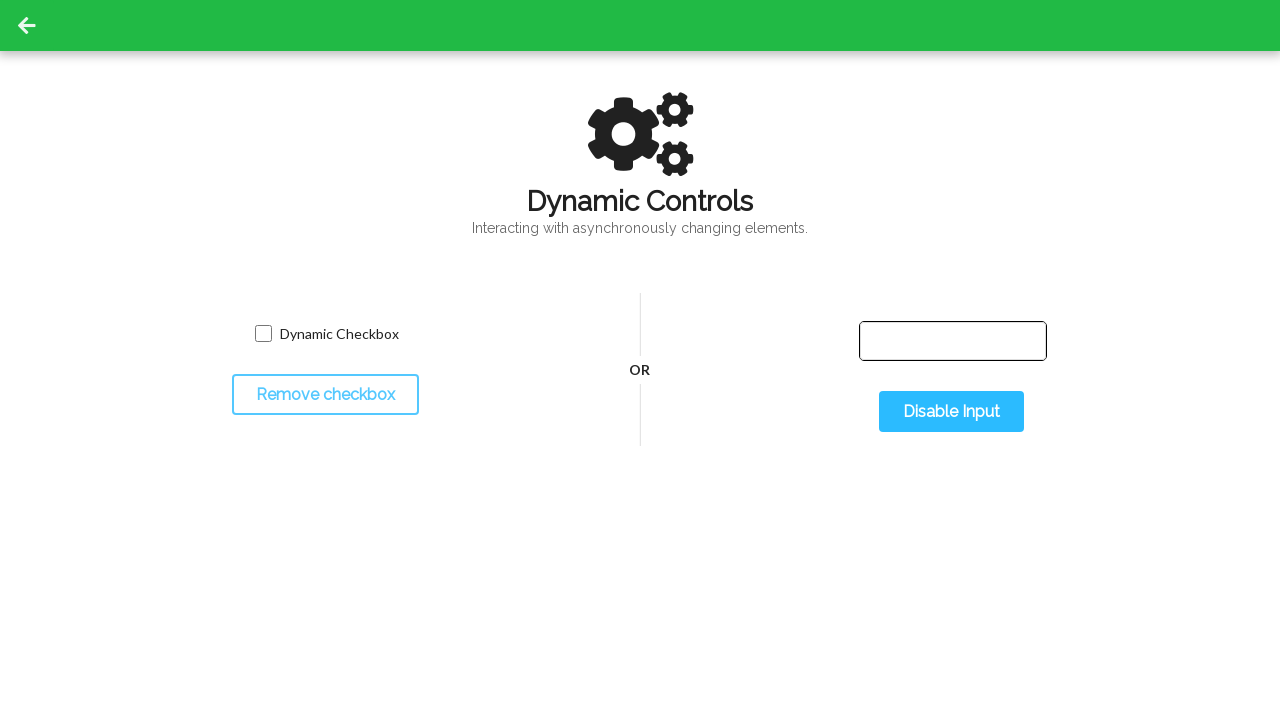

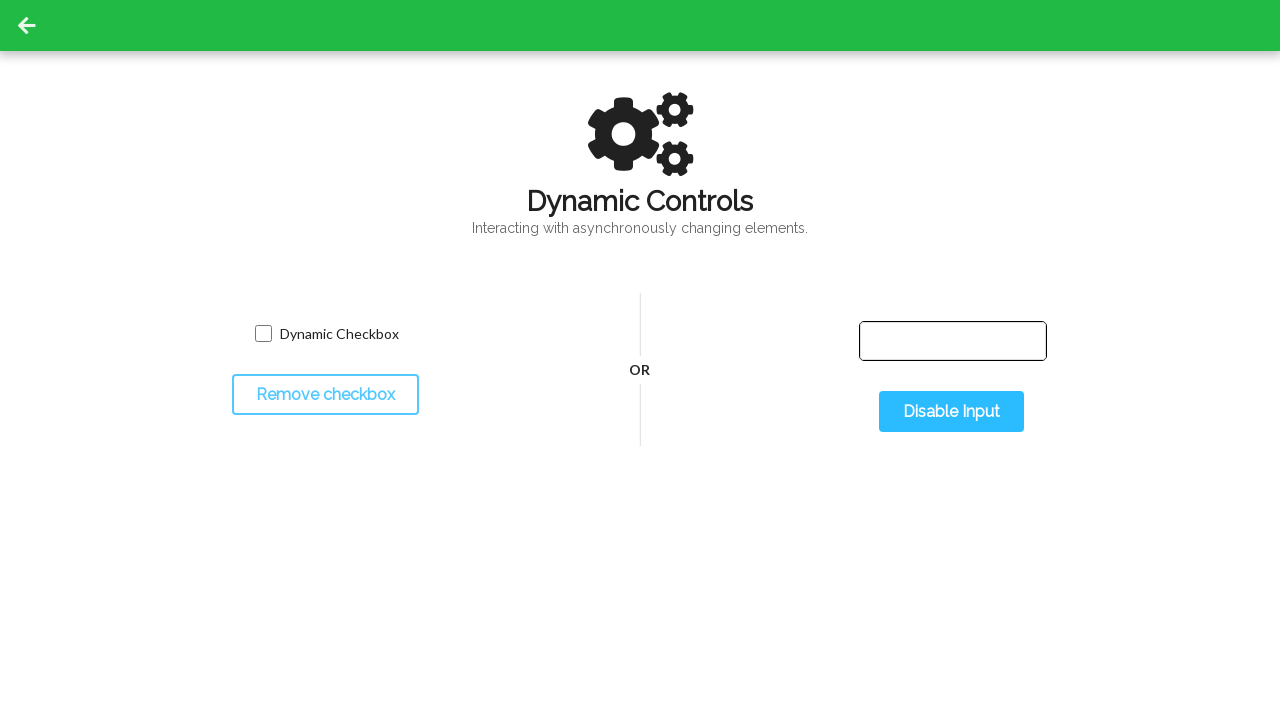